Tests that the currently applied filter link is highlighted with selected class

Starting URL: https://demo.playwright.dev/todomvc

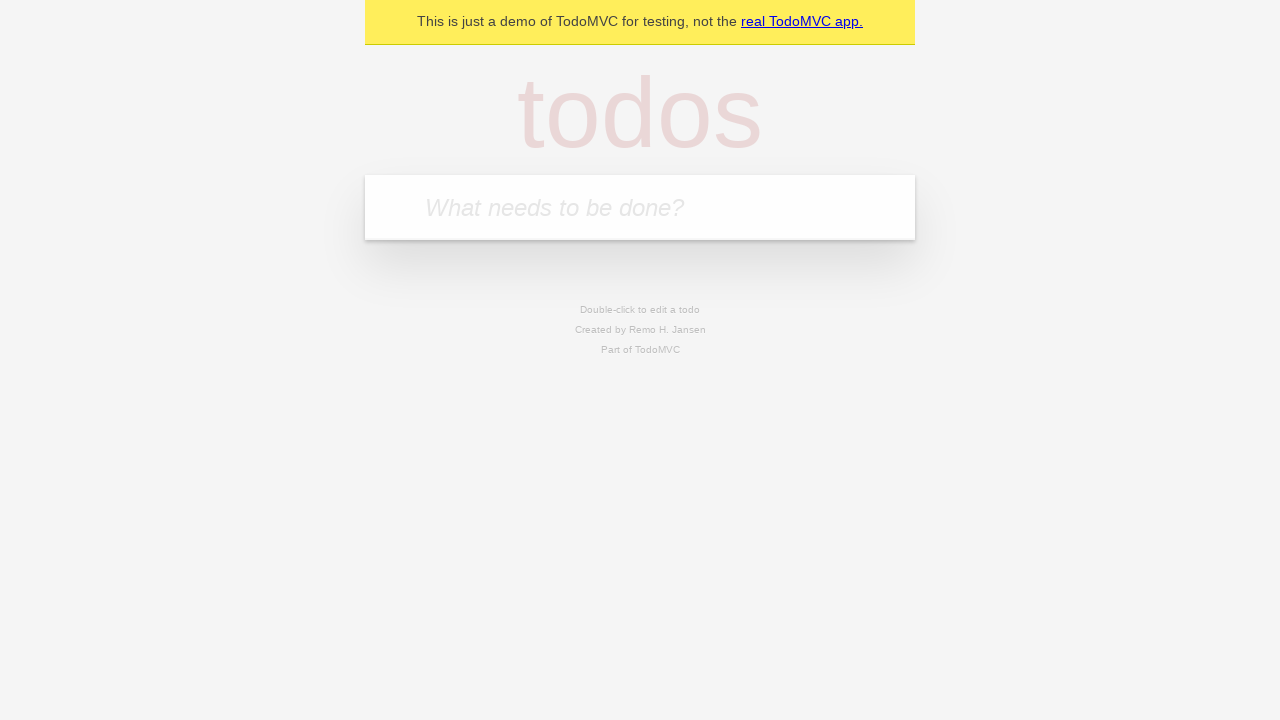

Filled todo input with 'buy some cheese' on internal:attr=[placeholder="What needs to be done?"i]
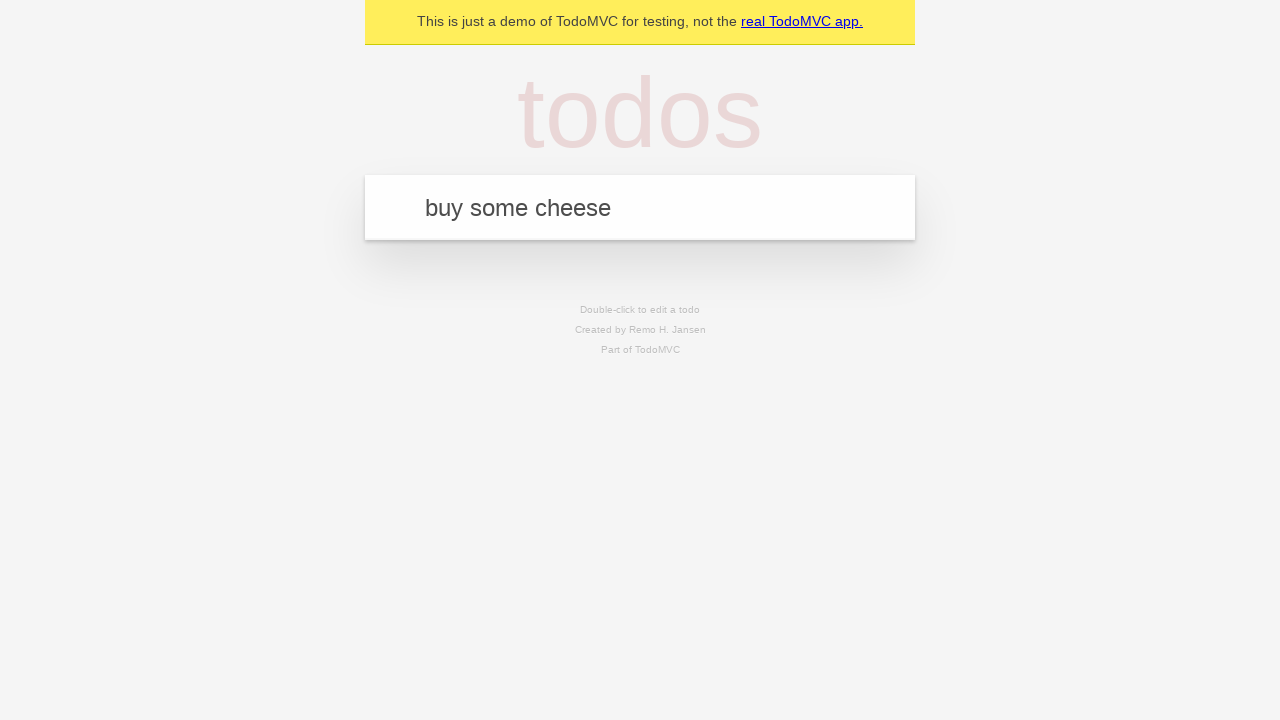

Pressed Enter to create first todo on internal:attr=[placeholder="What needs to be done?"i]
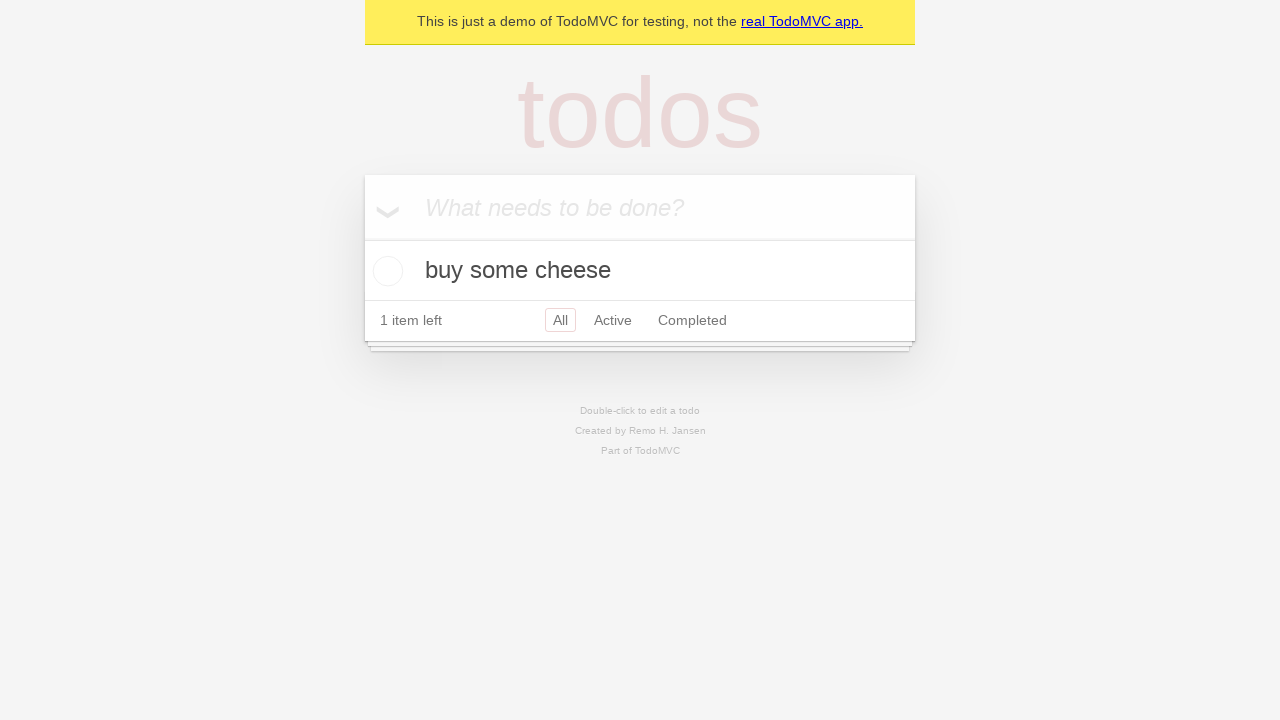

Filled todo input with 'feed the cat' on internal:attr=[placeholder="What needs to be done?"i]
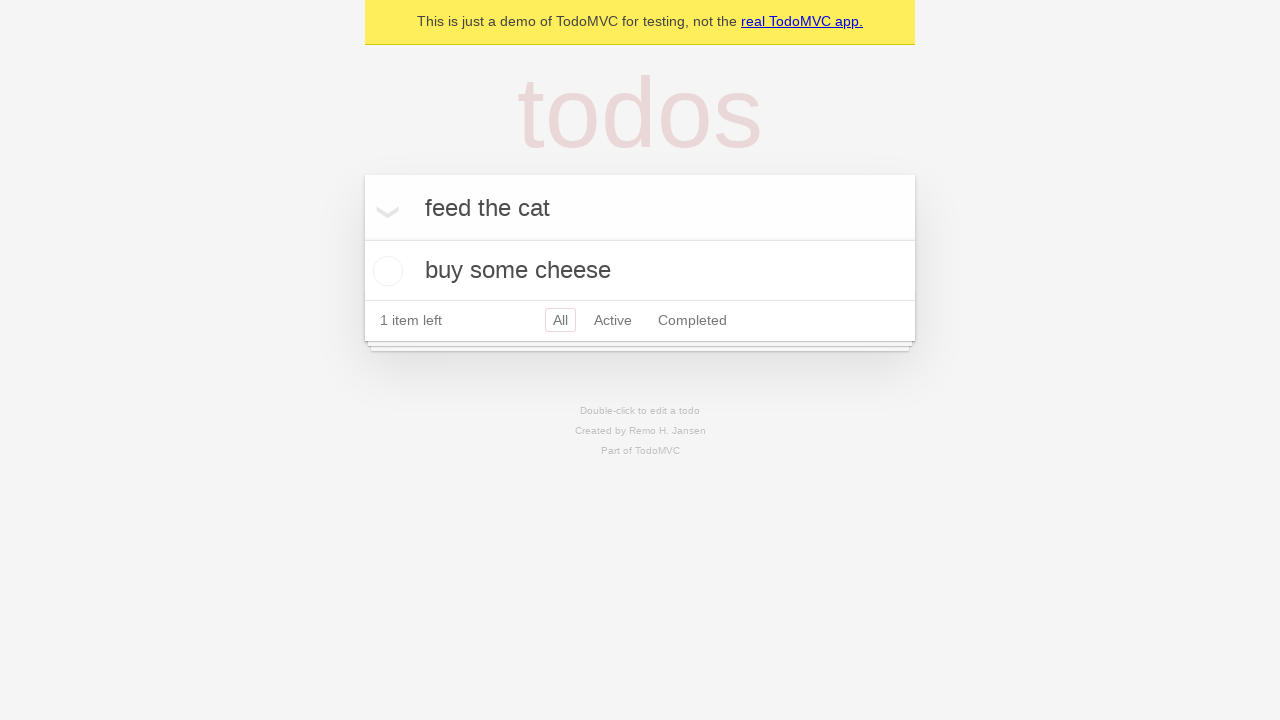

Pressed Enter to create second todo on internal:attr=[placeholder="What needs to be done?"i]
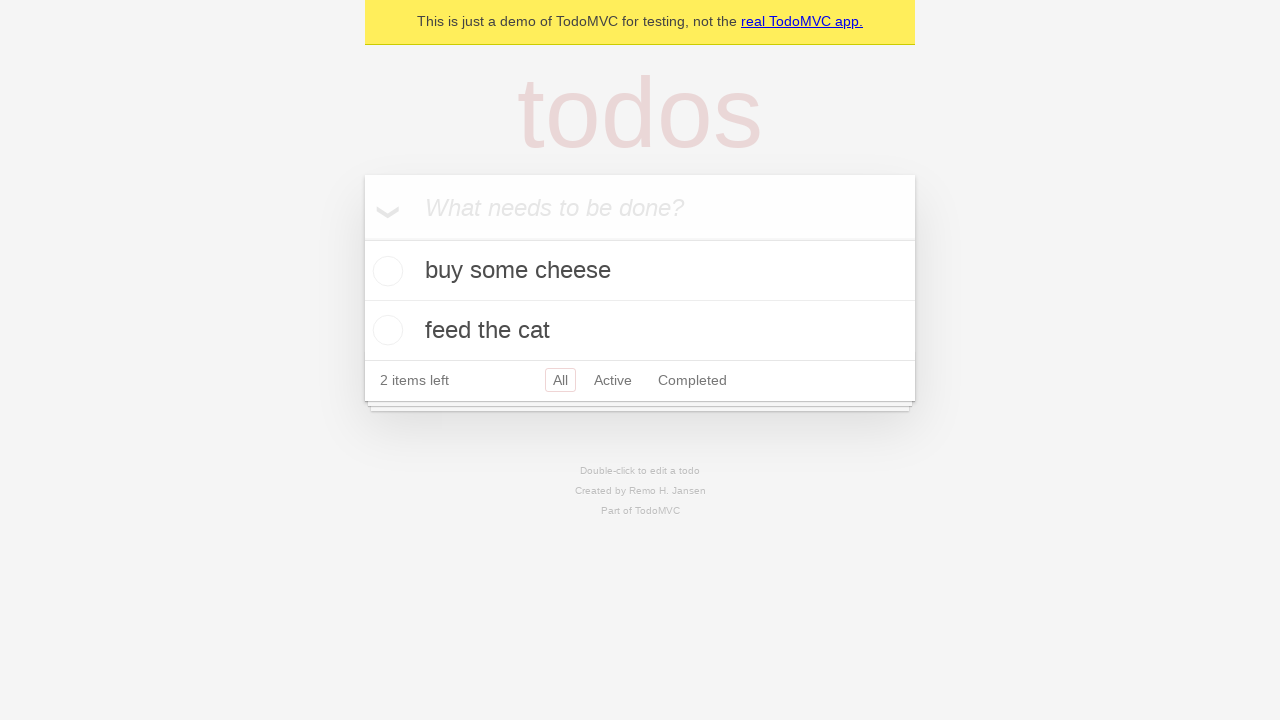

Filled todo input with 'book a doctors appointment' on internal:attr=[placeholder="What needs to be done?"i]
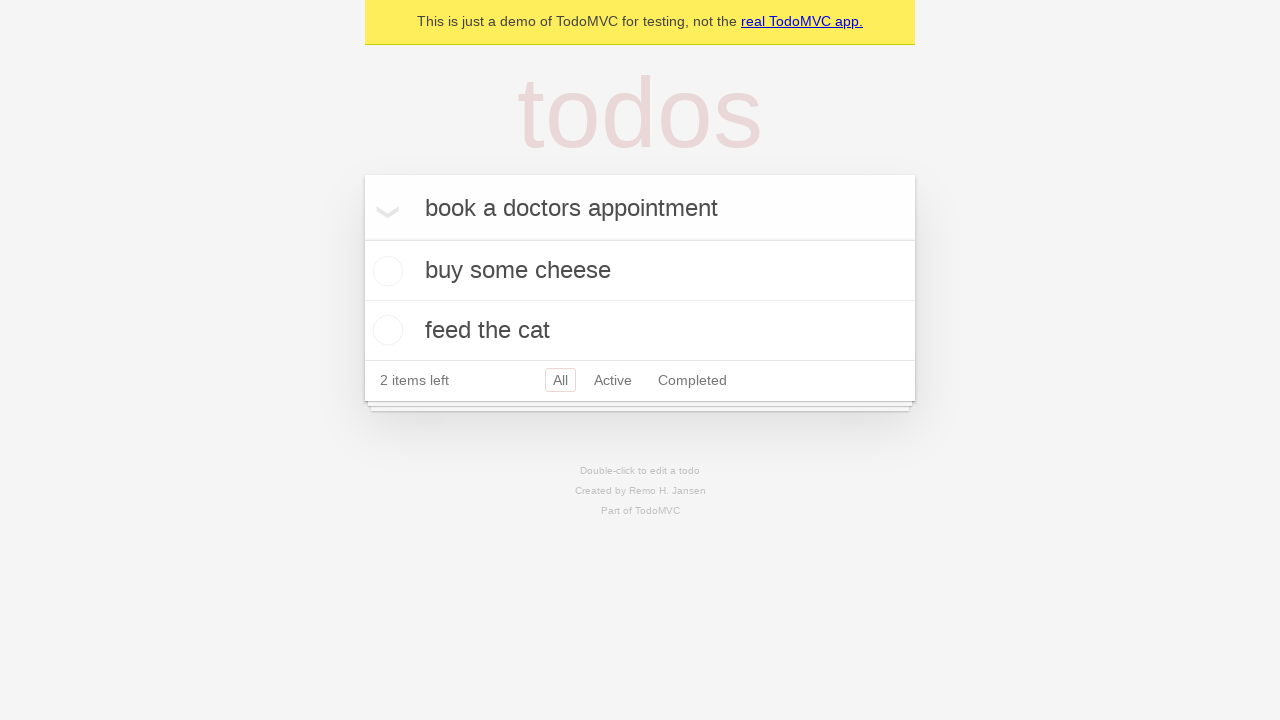

Pressed Enter to create third todo on internal:attr=[placeholder="What needs to be done?"i]
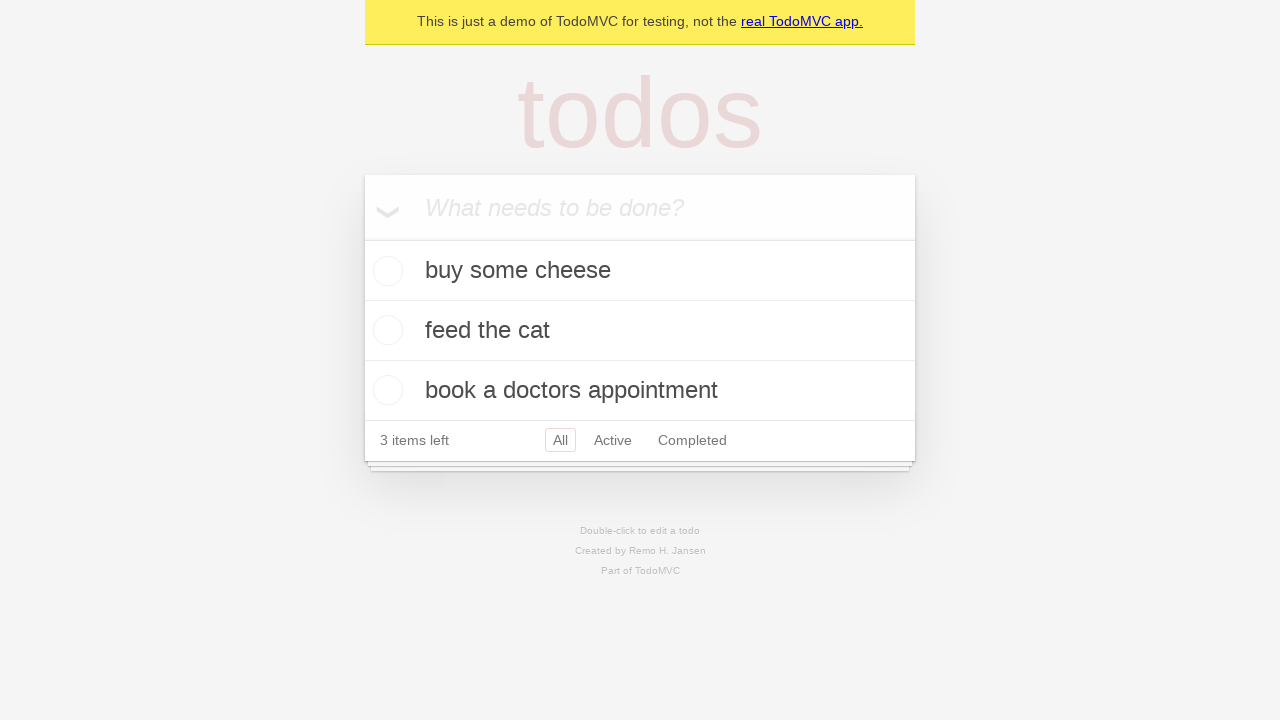

Waited for todo items to load
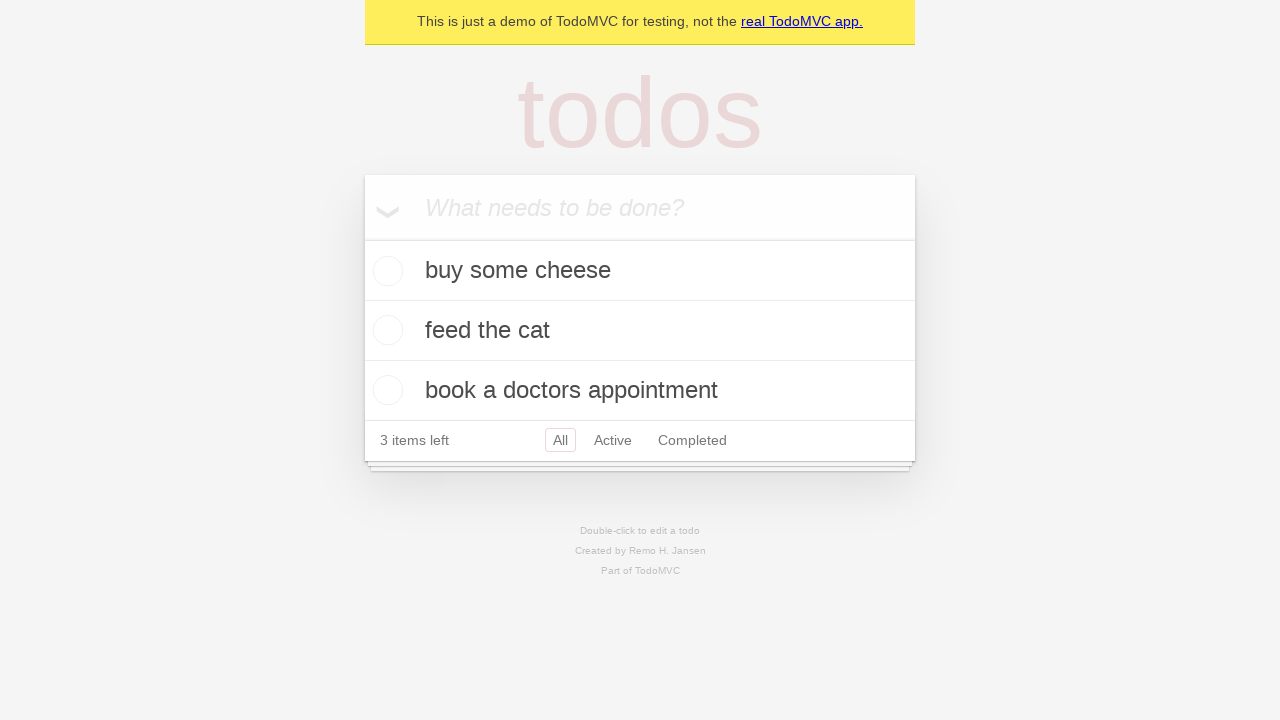

Clicked Active filter link at (613, 440) on internal:role=link[name="Active"i]
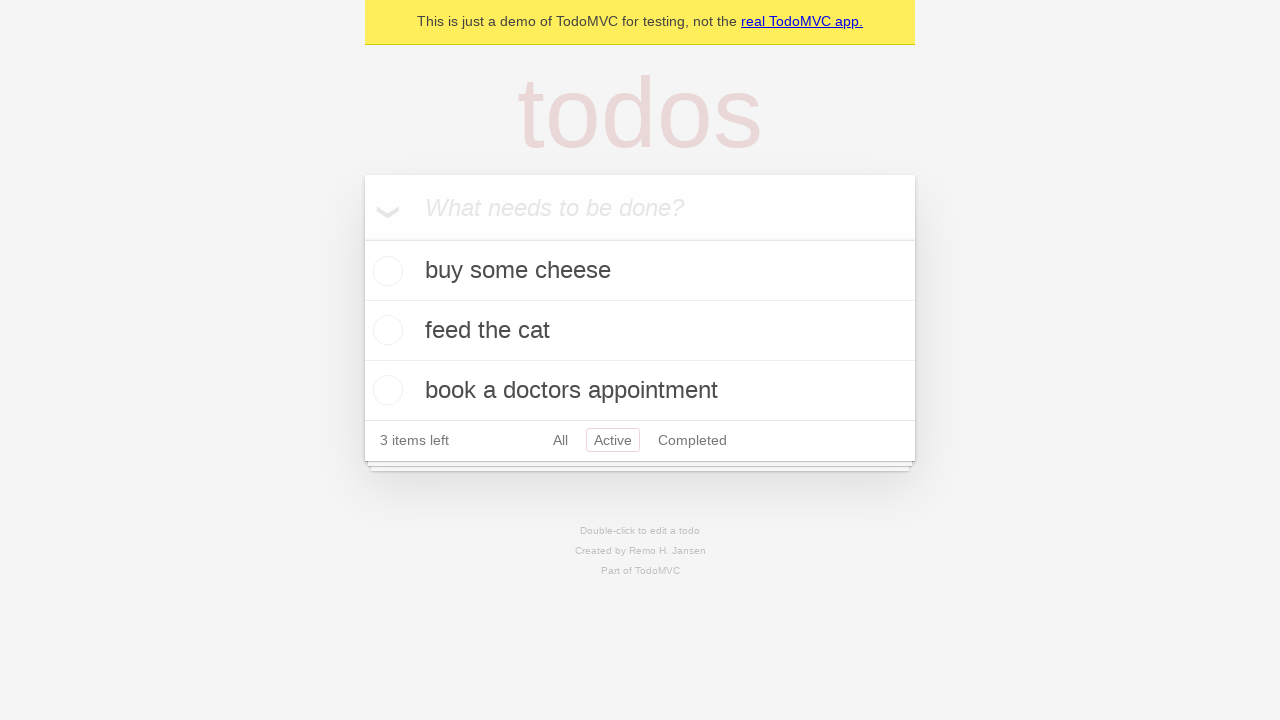

Clicked Completed filter link to verify currently applied filter is highlighted at (692, 440) on internal:role=link[name="Completed"i]
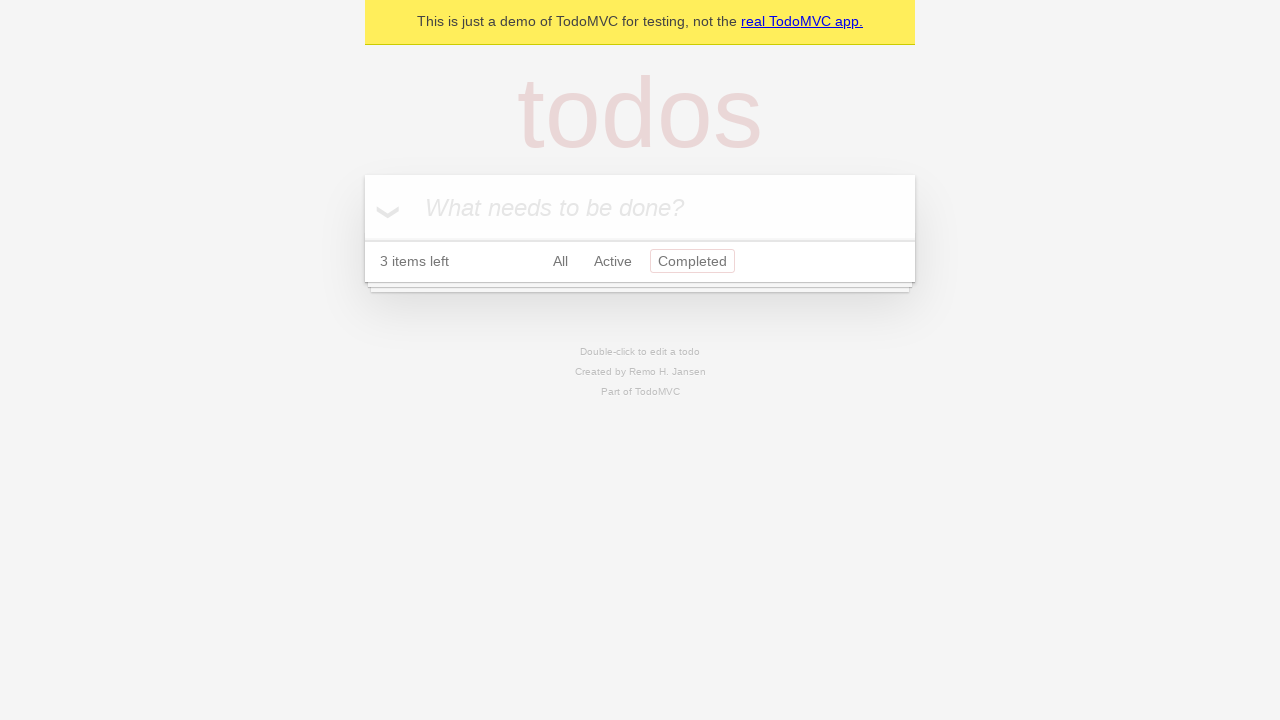

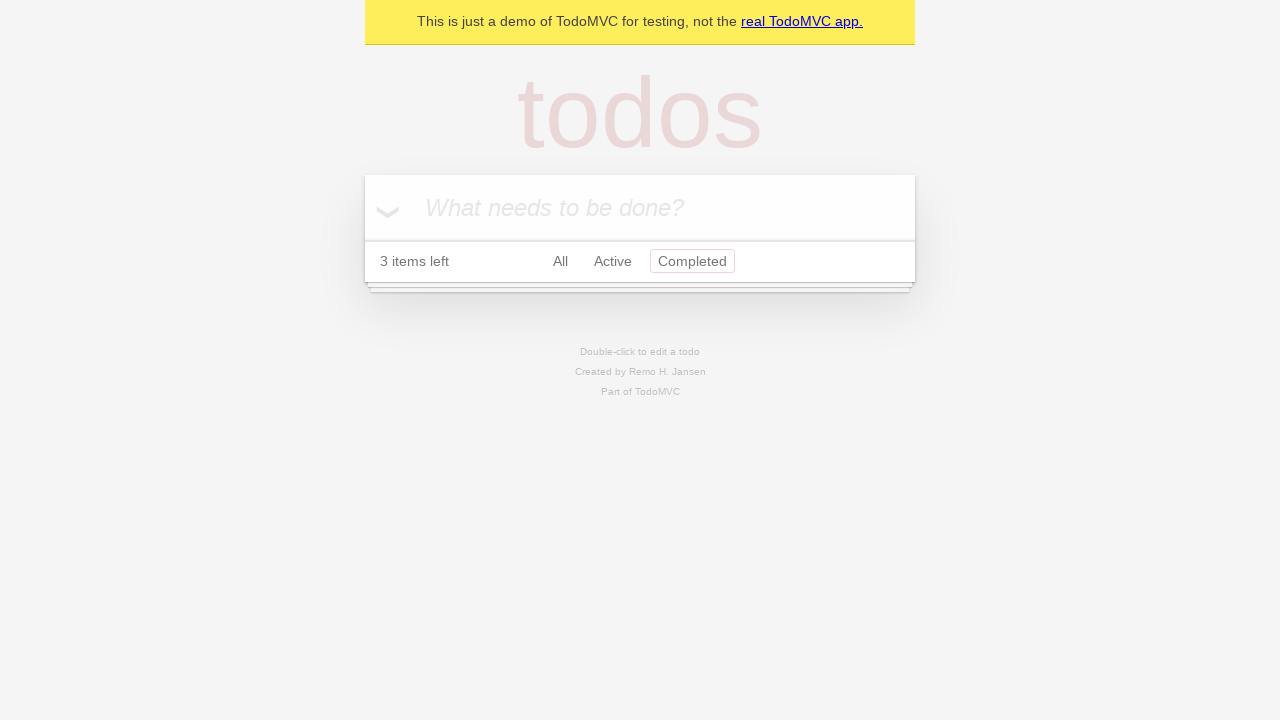